Tests that multiple elements can be selected and their class attributes retrieved, verifying that red and green box elements have the expected class values.

Starting URL: http://guinea-pig.webdriver.io/

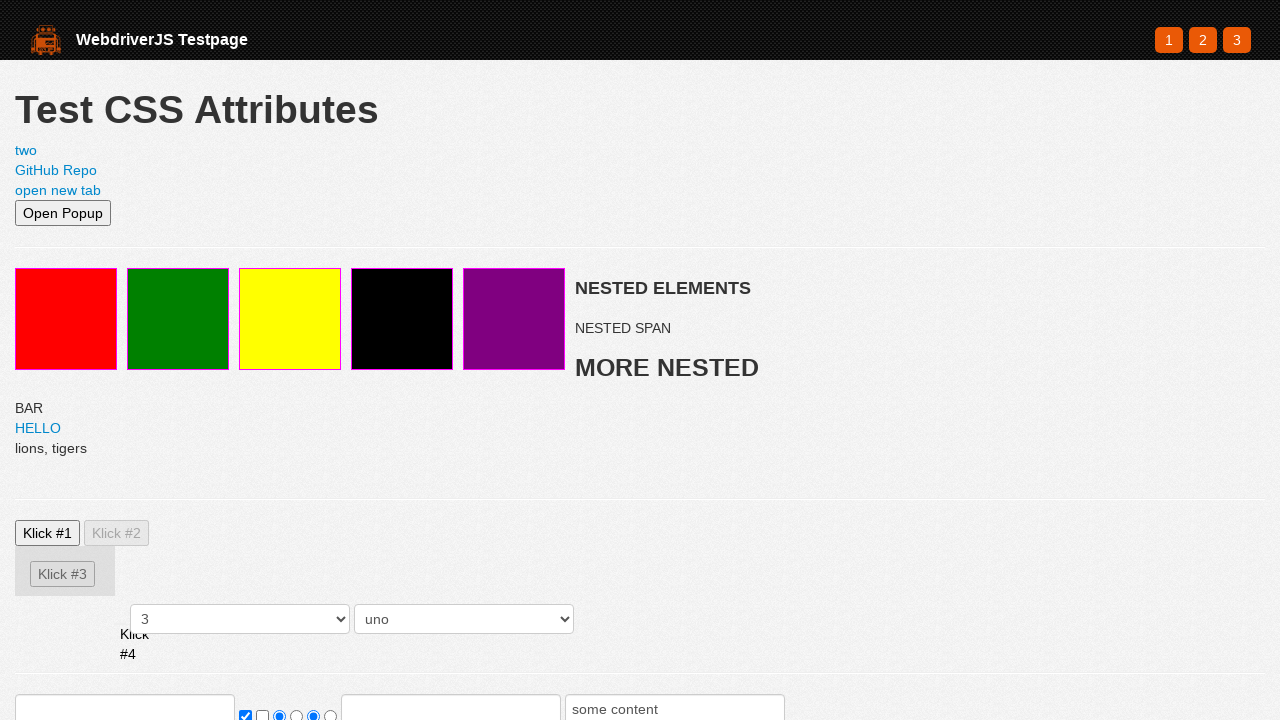

Navigated to guinea-pig.webdriver.io
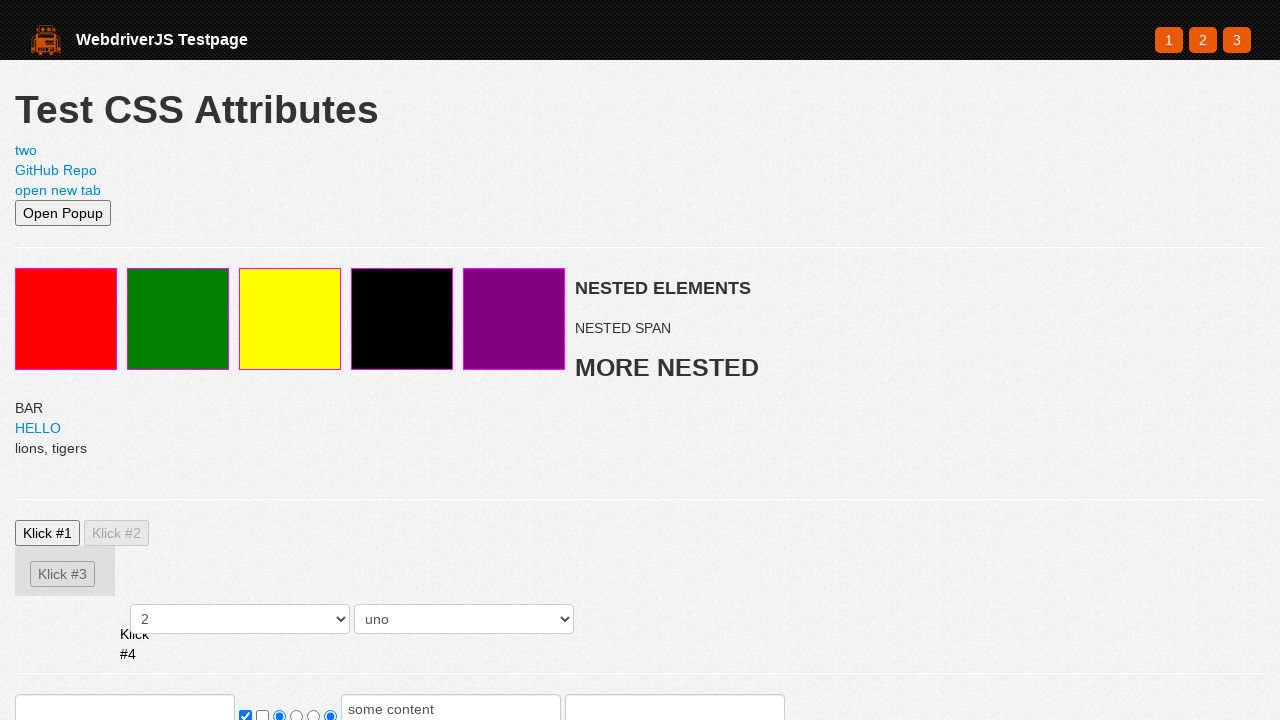

Red box element appeared and is ready
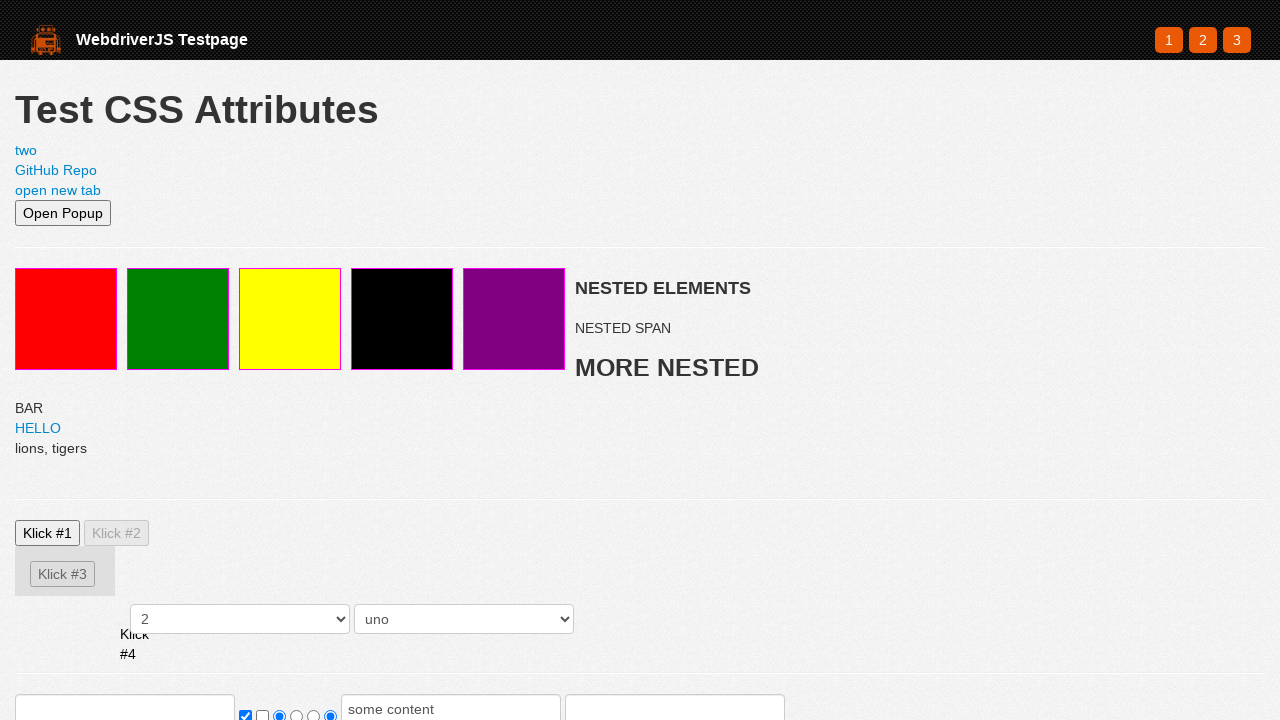

Green box element appeared and is ready
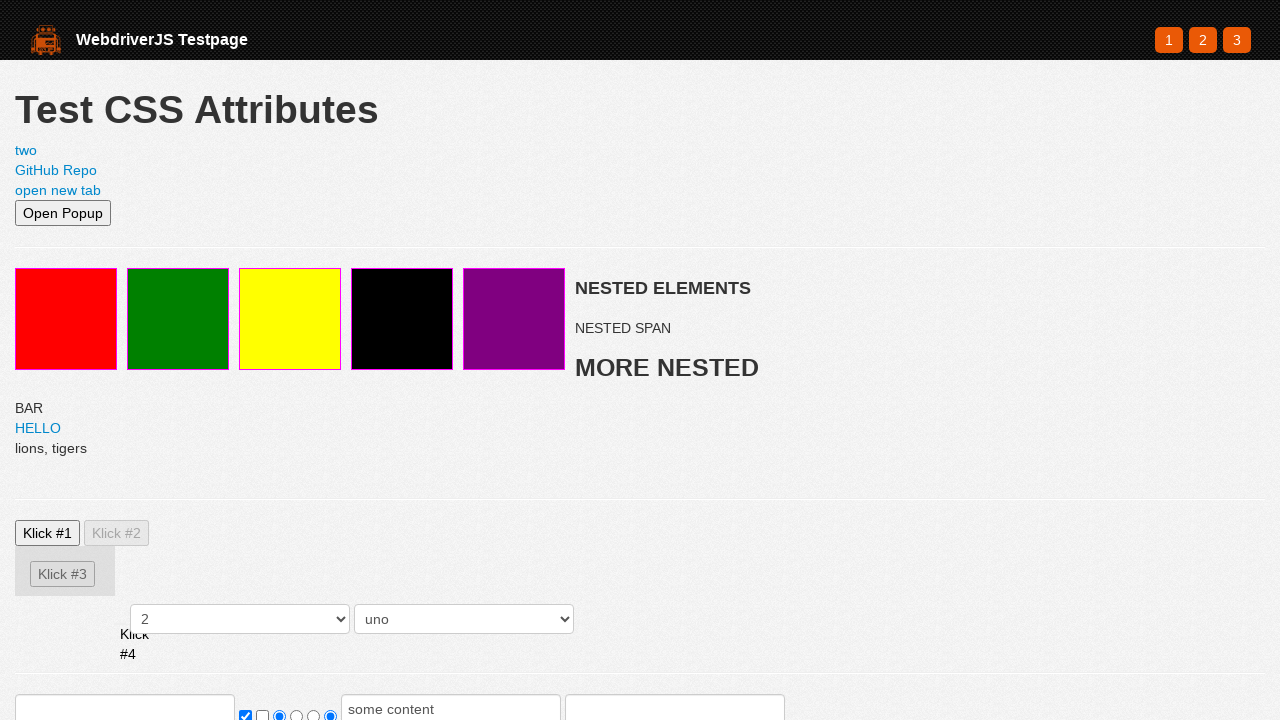

Retrieved class attribute from red box element
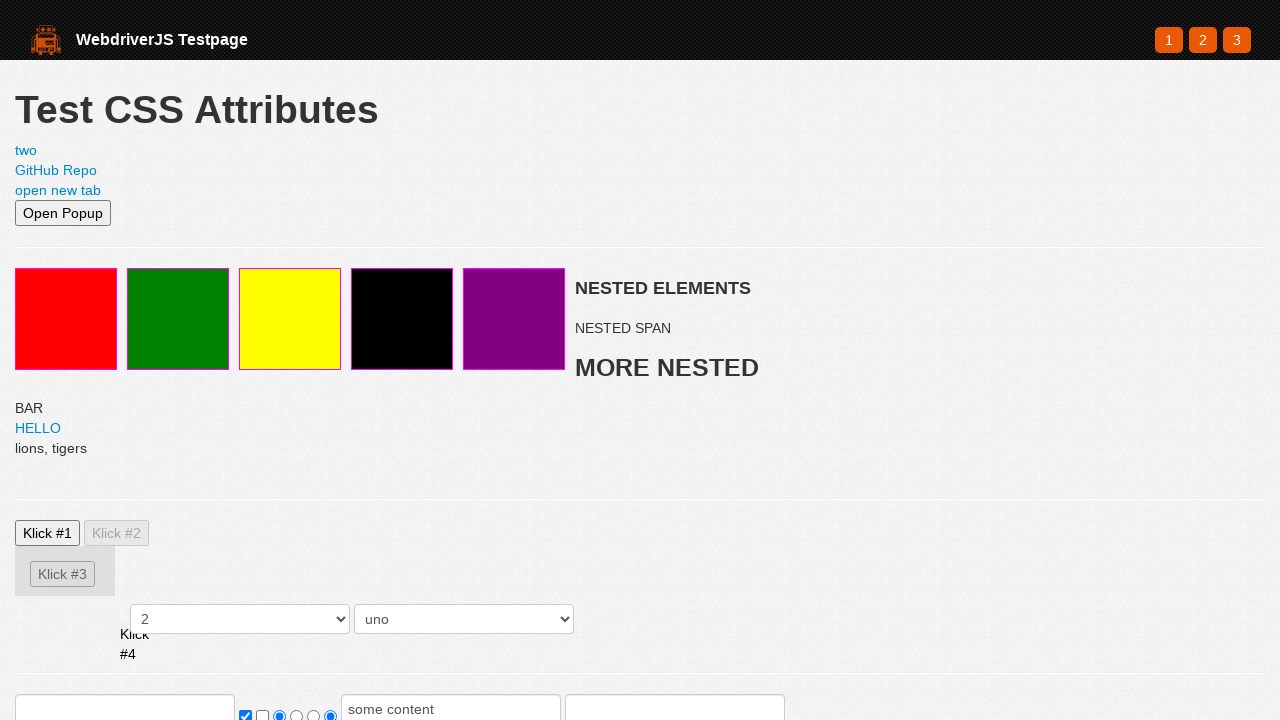

Retrieved class attribute from green box element
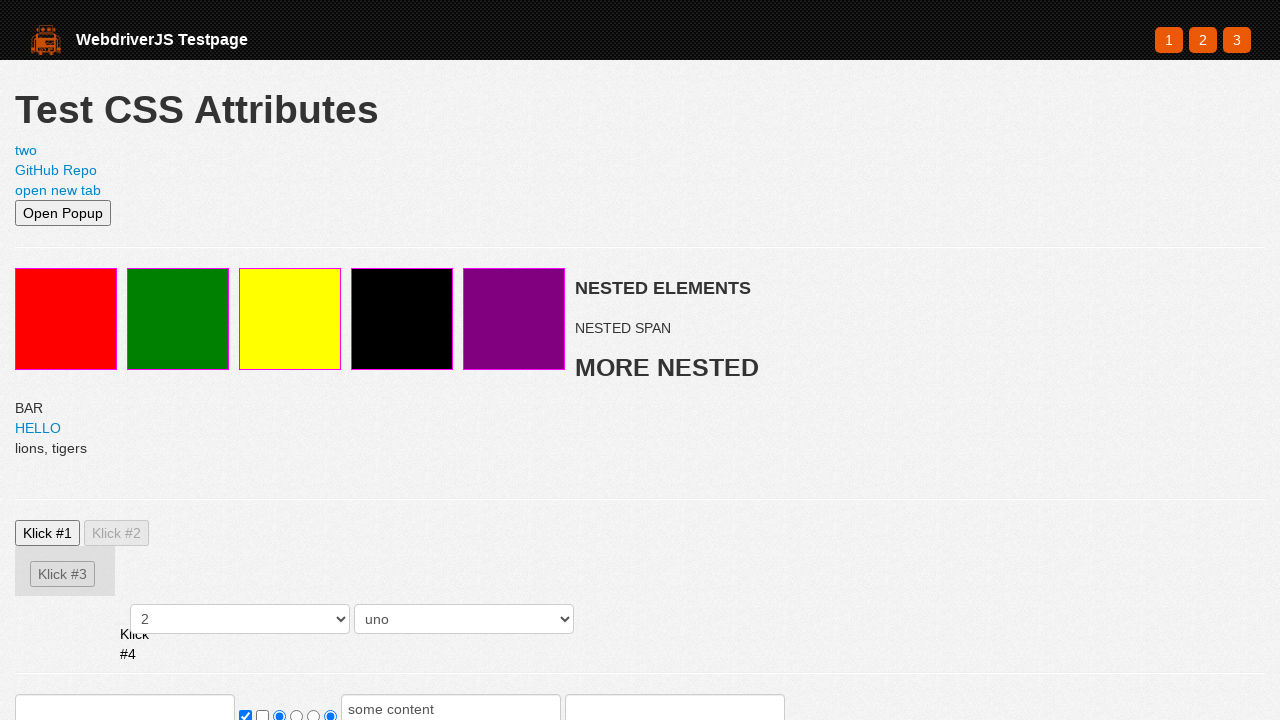

Verified red box has expected class 'box red ui-droppable'
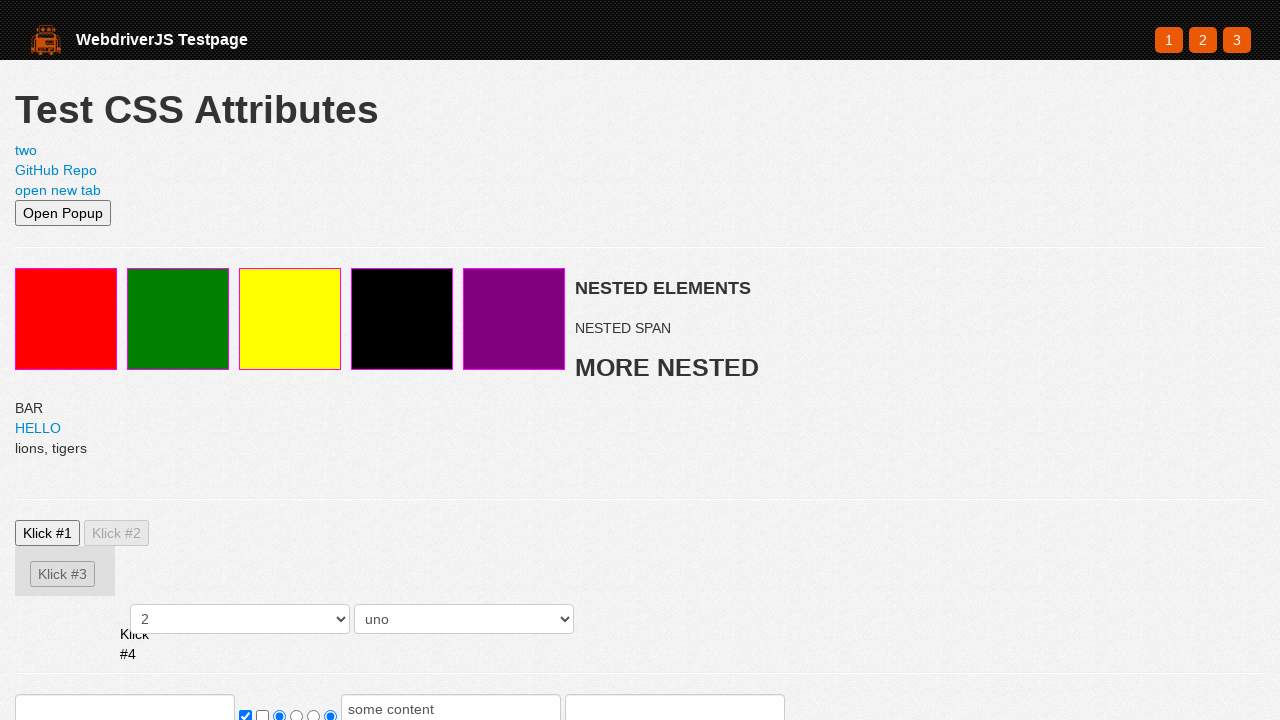

Verified green box has expected class 'box green'
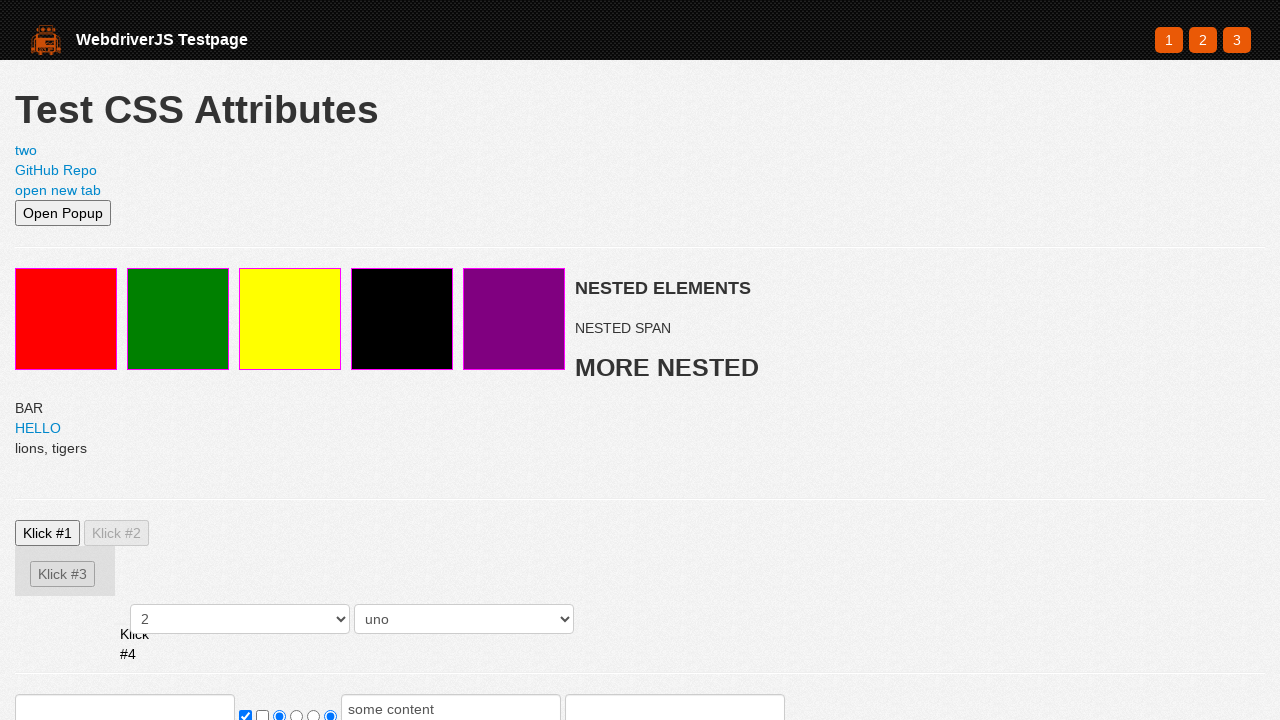

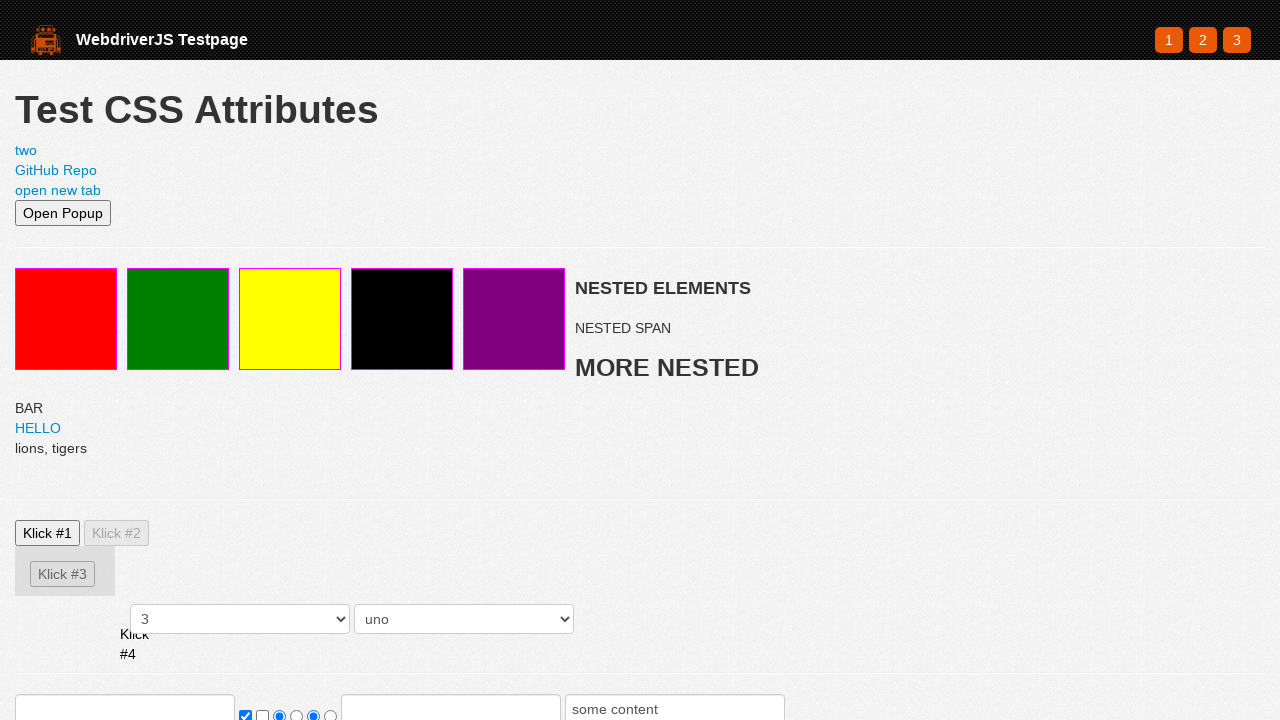